Tests selecting the first number option from a custom select menu widget

Starting URL: https://seleniumui.moderntester.pl/selectmenu.php

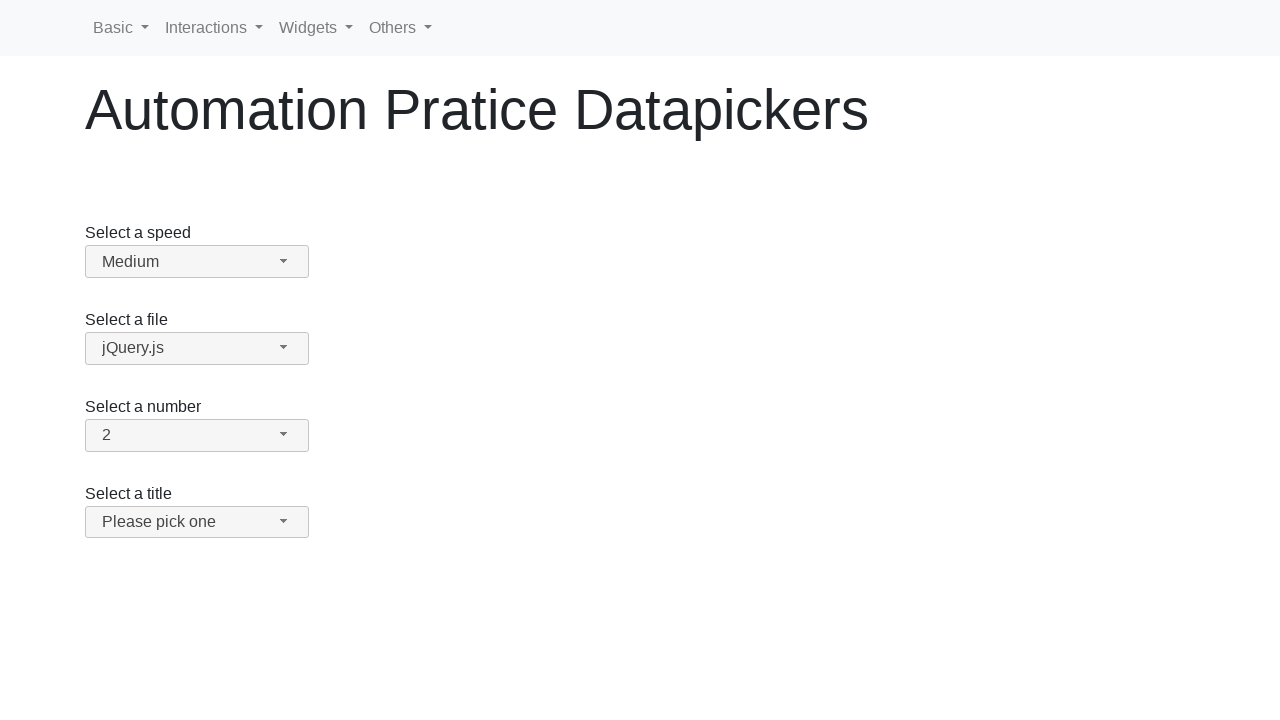

Clicked number button to open dropdown menu at (197, 435) on #number-button
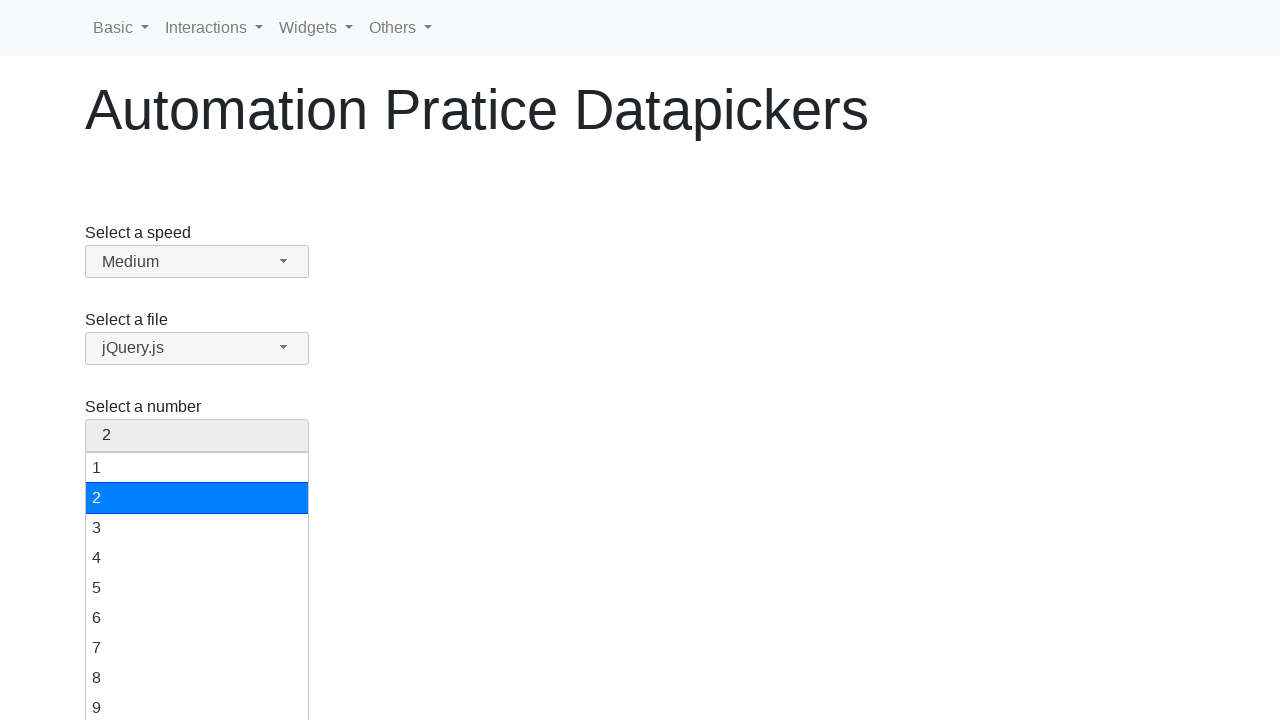

Number menu items loaded
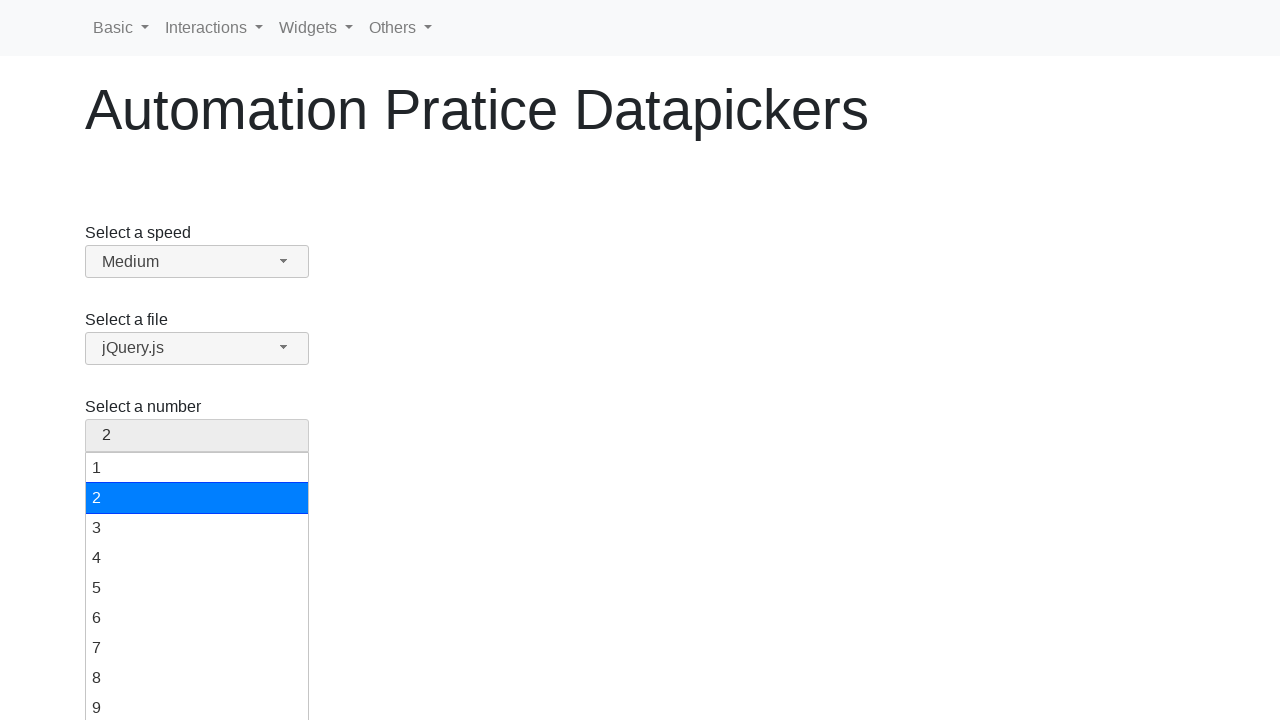

Selected first number option from dropdown menu at (197, 468) on #number-menu .ui-menu-item:first-child
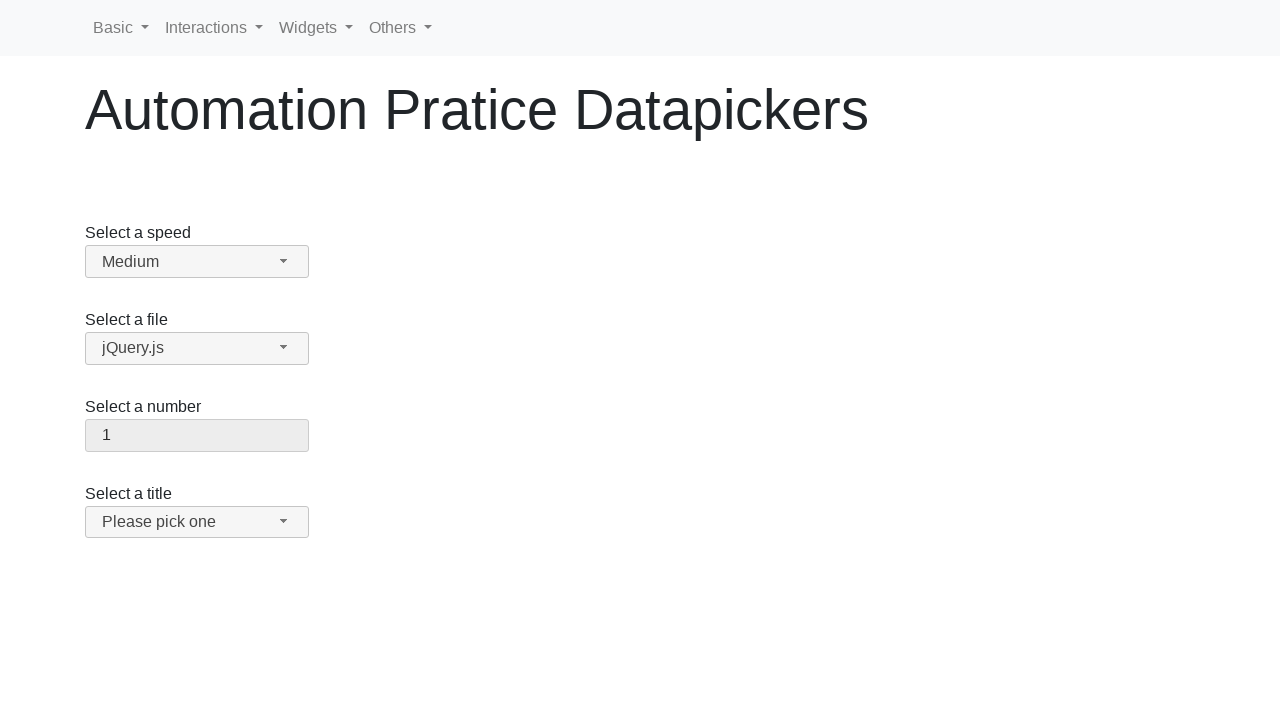

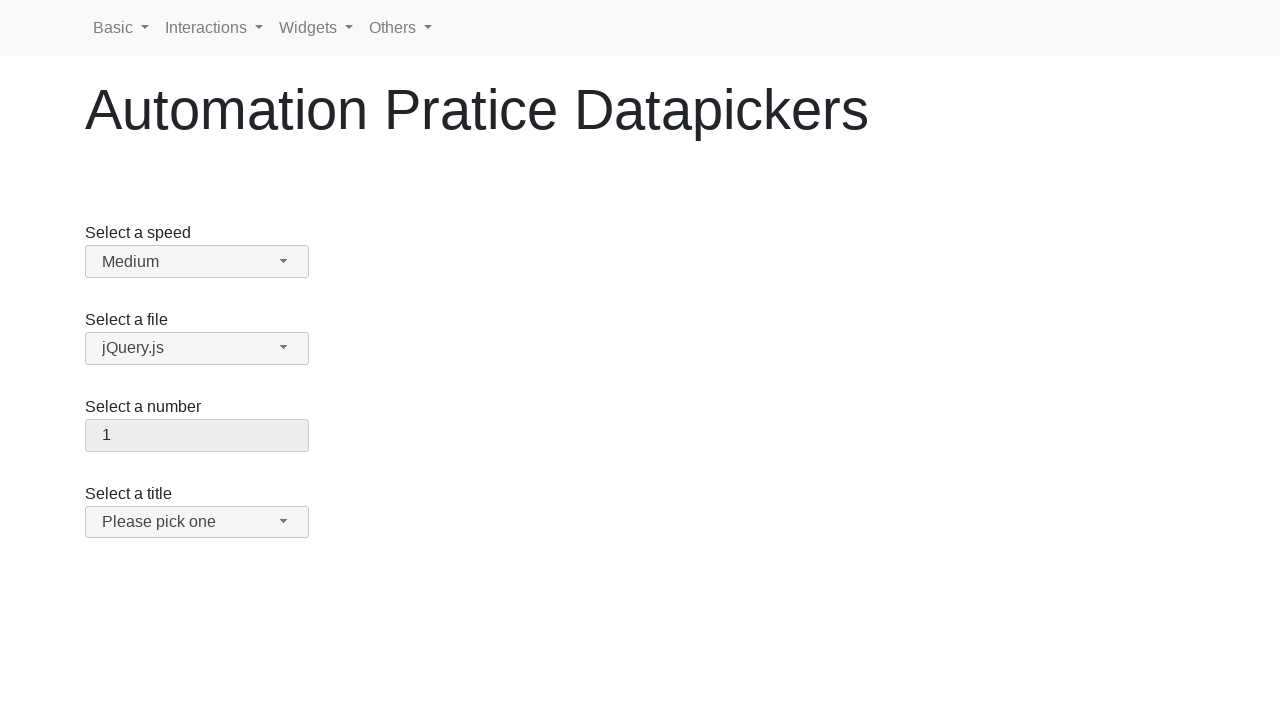